Fills all fields except last name and verifies the last name required error message

Starting URL: https://parabank.parasoft.com/parabank/lookup.htm

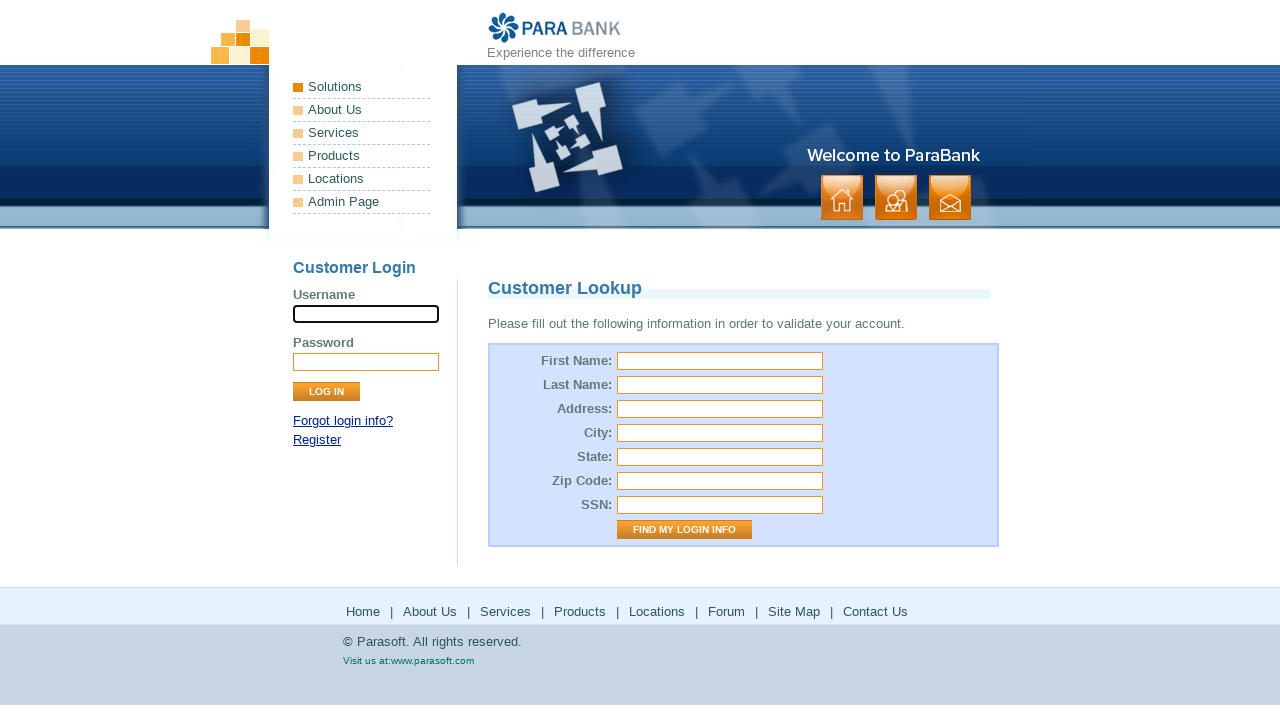

Clicked 'Forgot login info?' link at (343, 421) on a:text('Forgot login info?')
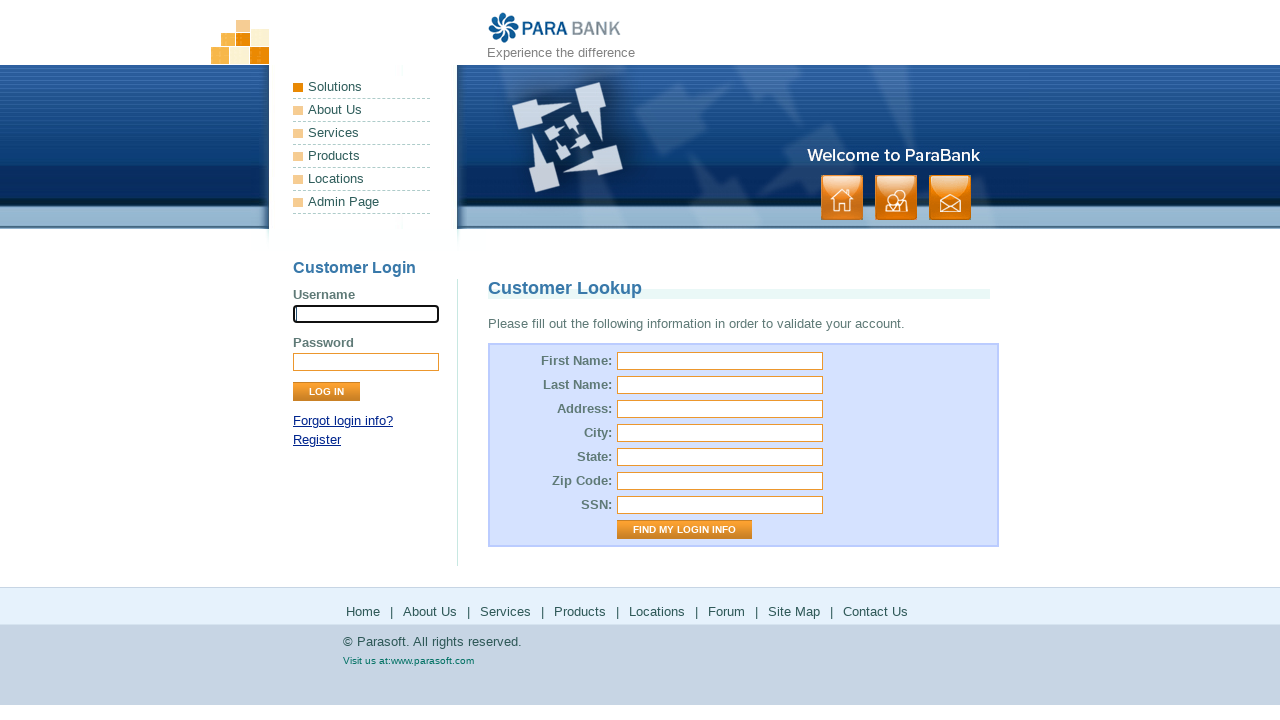

Filled first name field with 'Akshay' on input#firstName
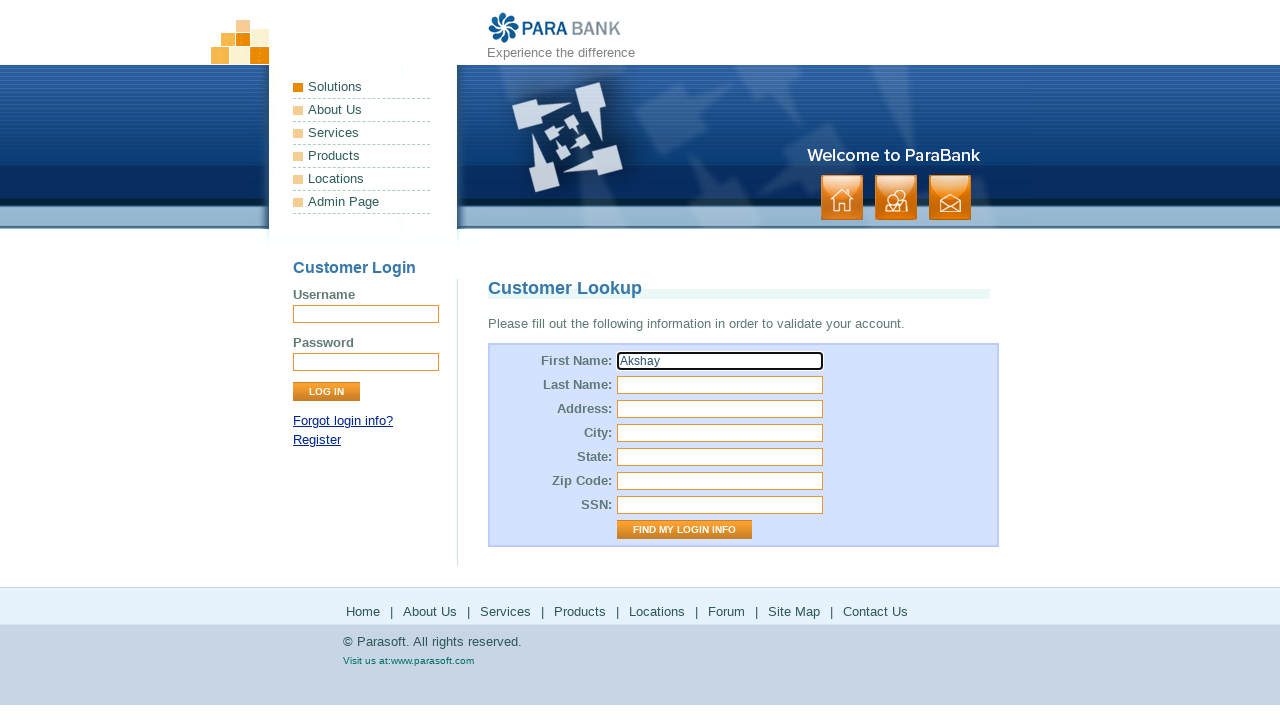

Left last name field empty (intentionally blank) on input#lastName
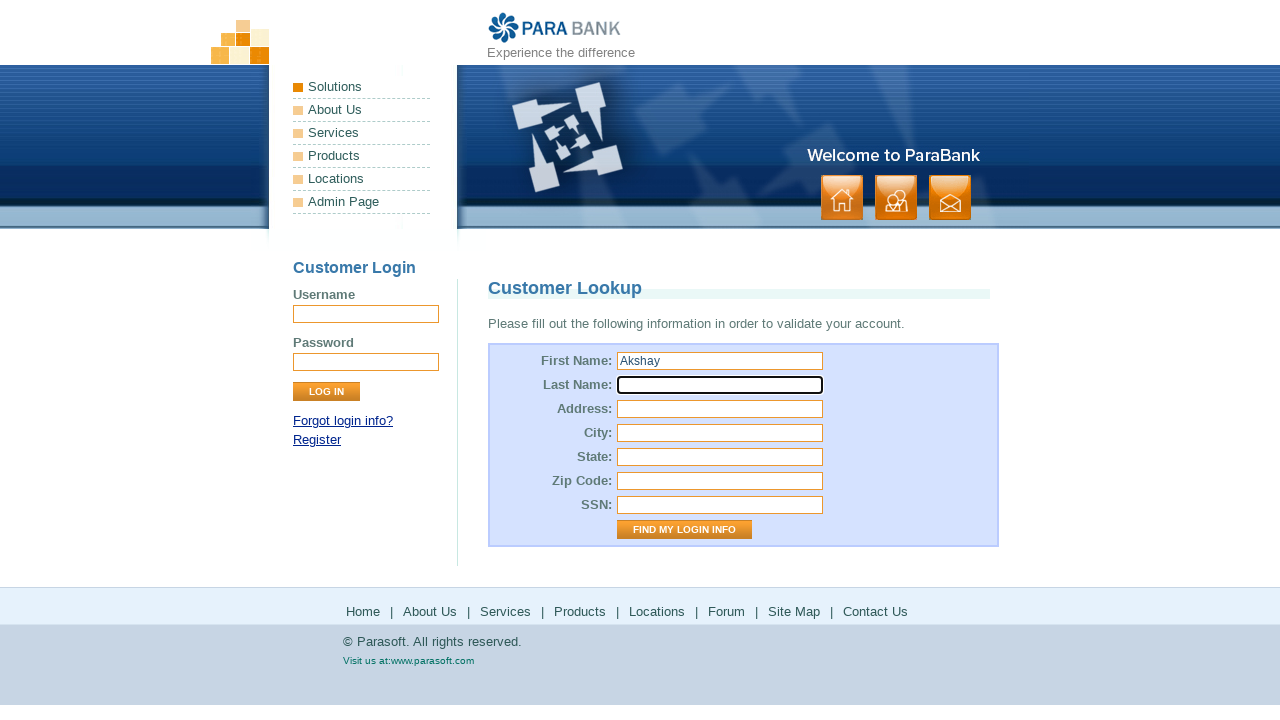

Filled street address field with 'Test Address' on input#address\.street
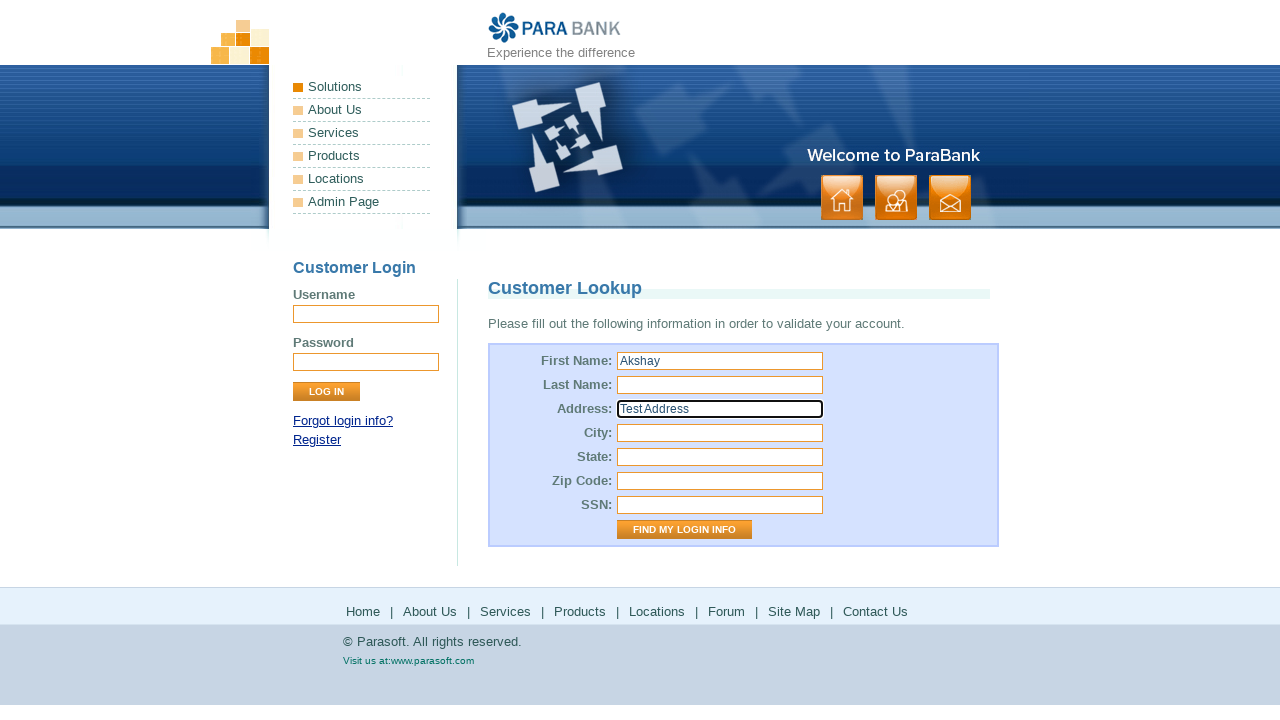

Filled city field with 'Test City' on input#address\.city
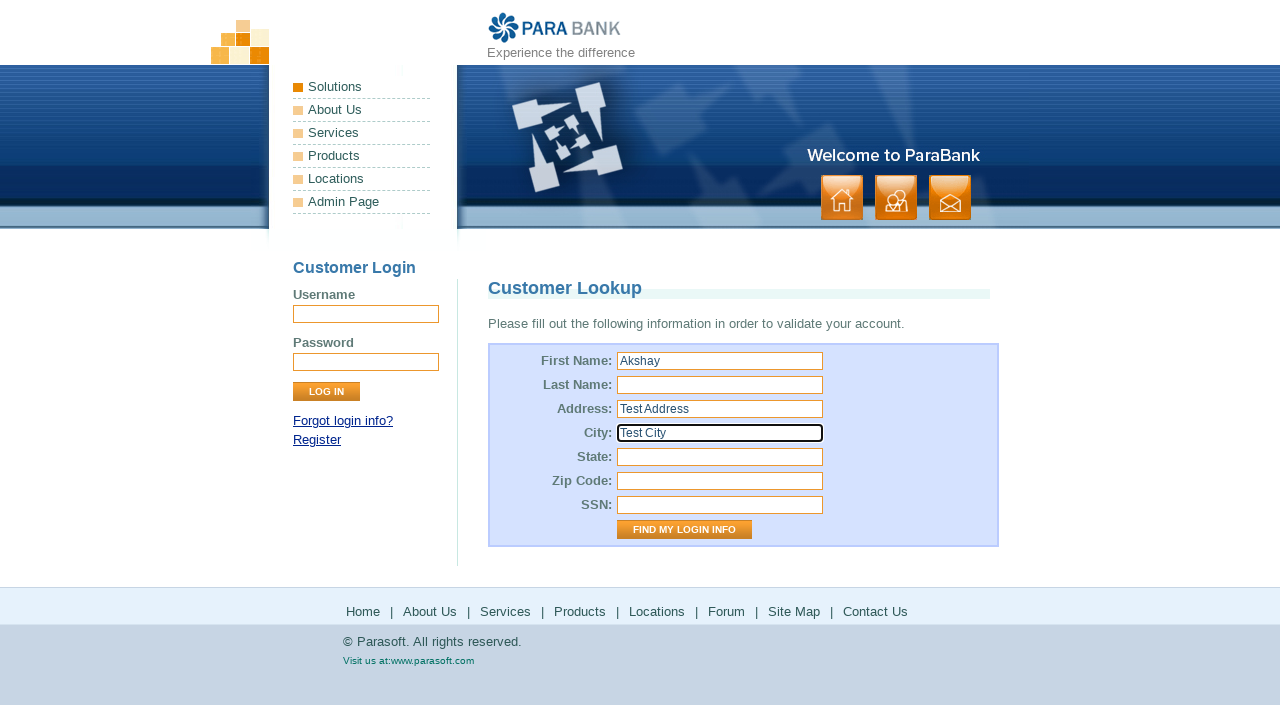

Filled state field with 'Test State' on input#address\.state
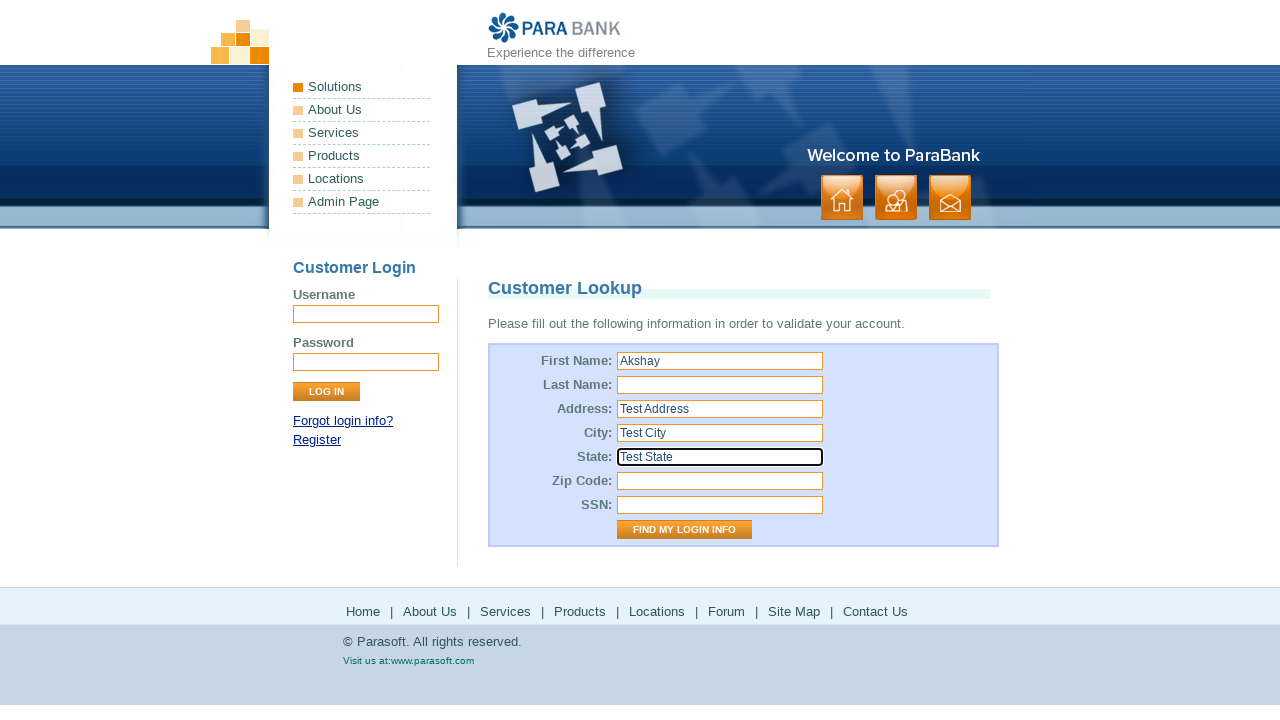

Filled zip code field with '53559' on input#address\.zipCode
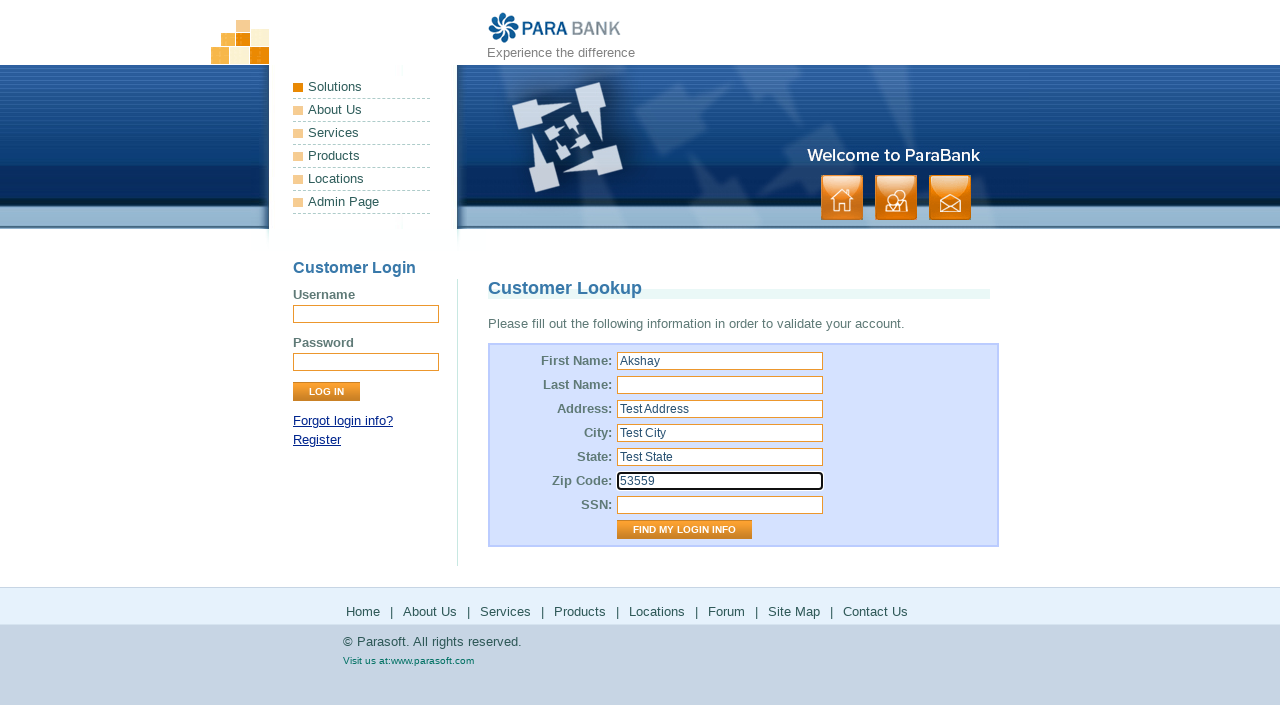

Filled SSN field with '987654321' on input#ssn
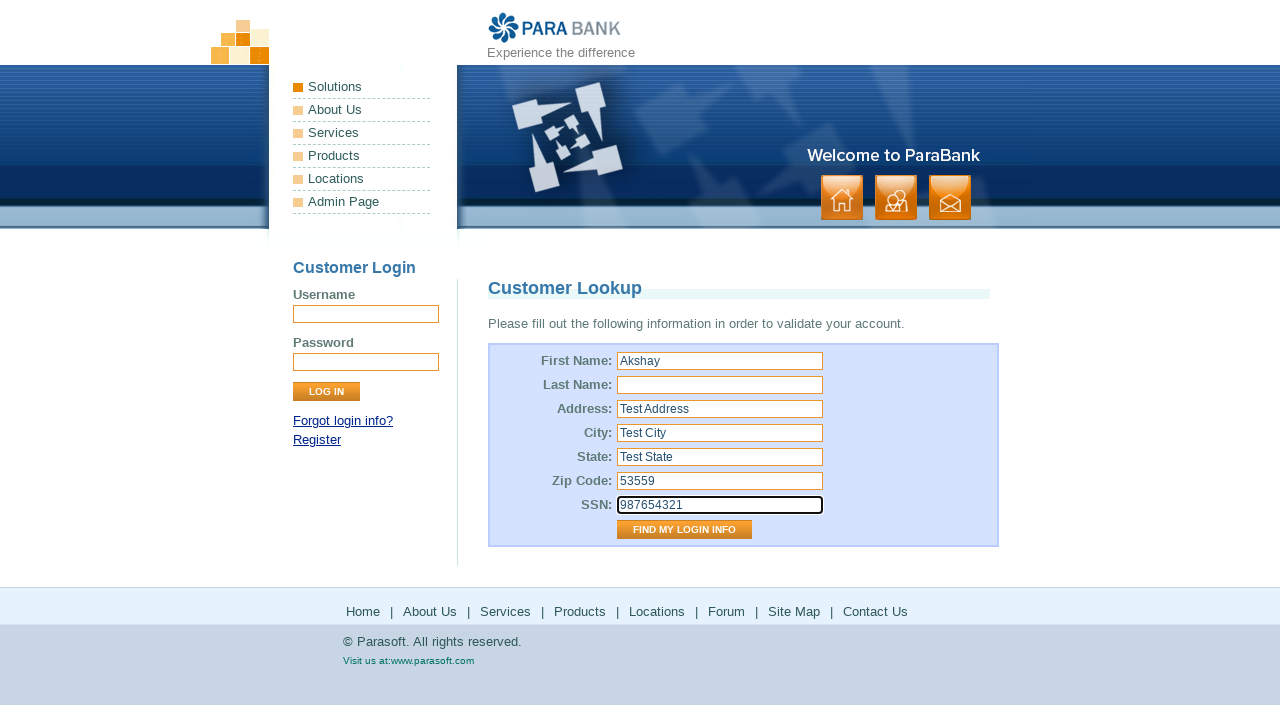

Clicked 'Find My Login Info' submit button at (684, 530) on input[value='Find My Login Info']
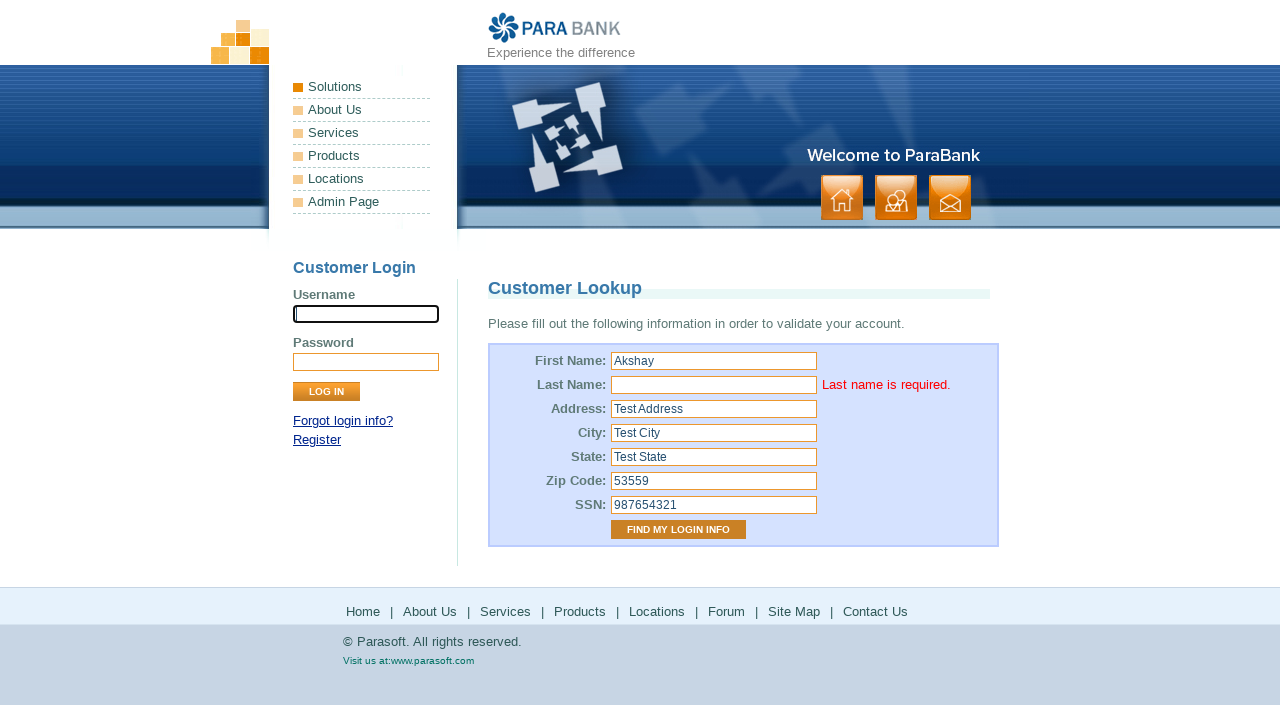

Verified last name required error message is displayed
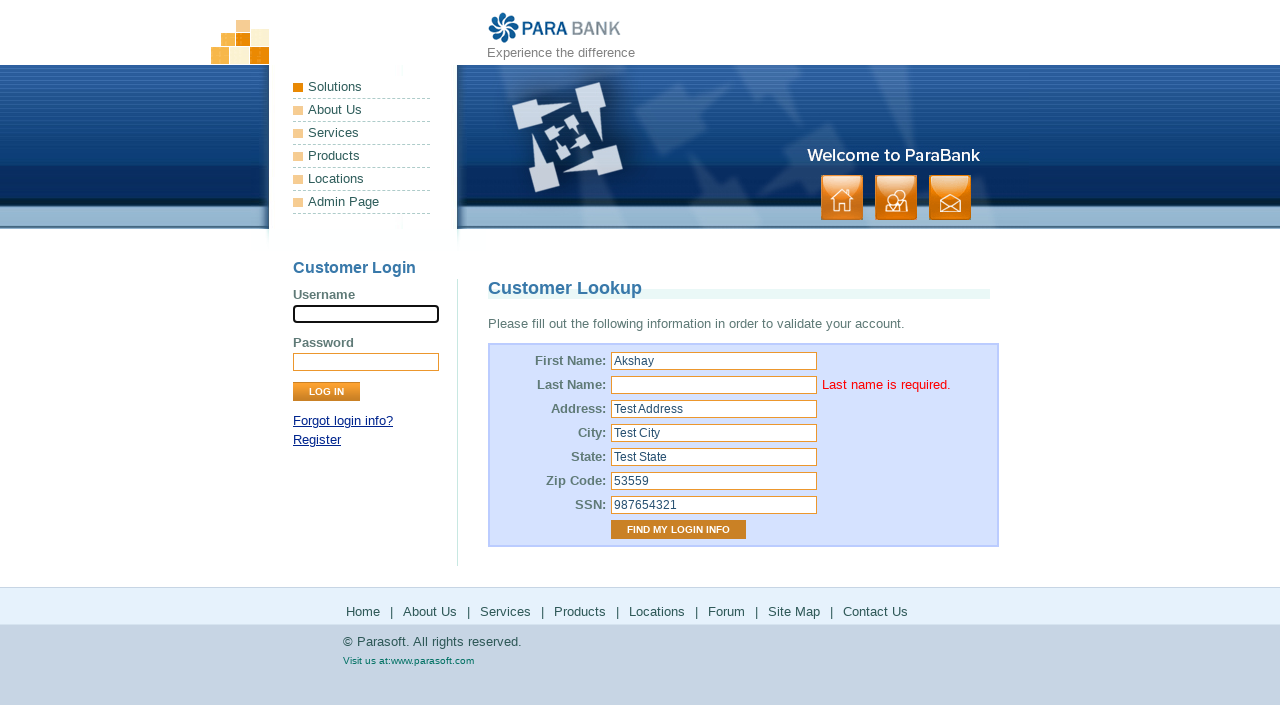

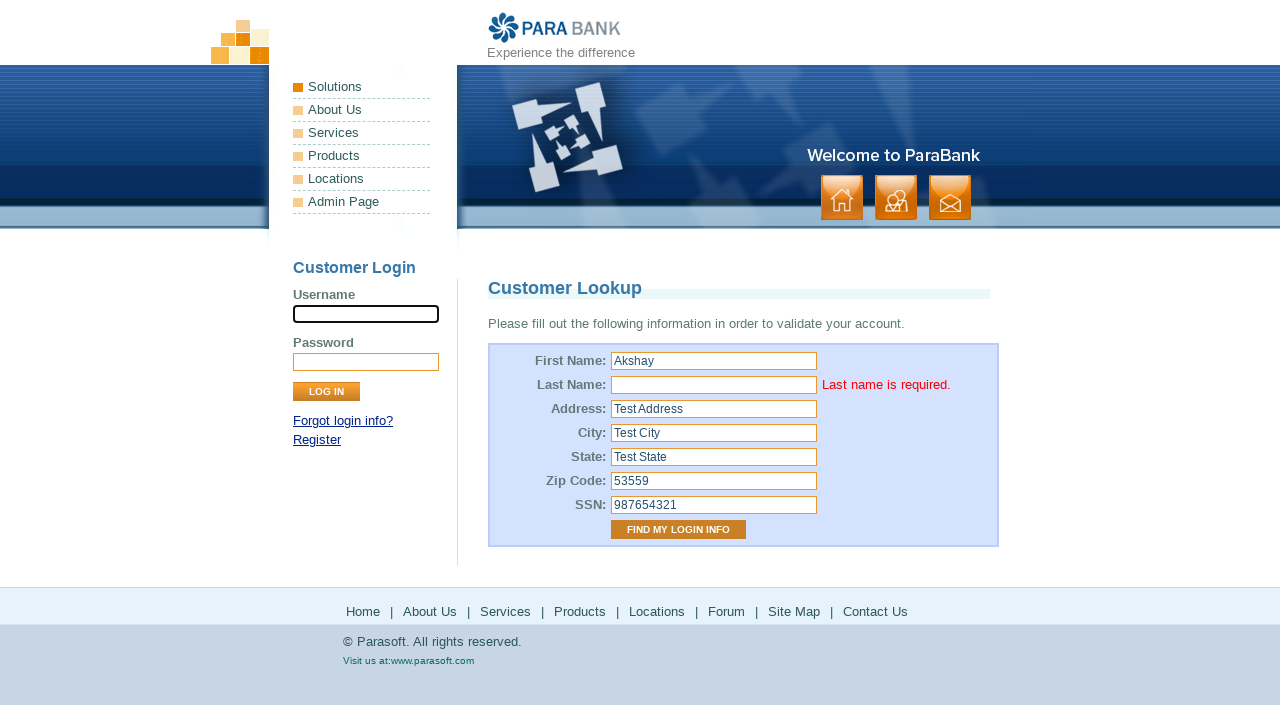